Tests JavaScript alert handling by clicking a button to trigger an alert, accepting it, and verifying the success message

Starting URL: https://testcenter.techproeducation.com/index.php?page=javascript-alerts

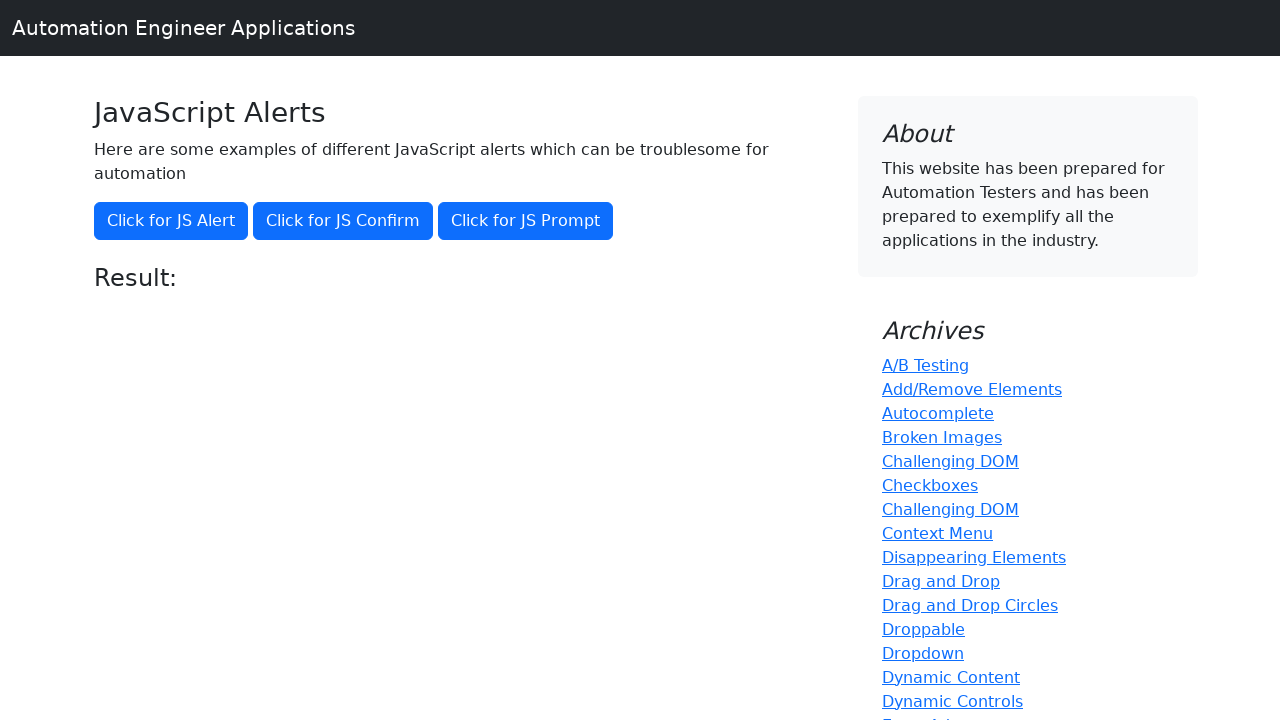

Clicked first button to trigger JavaScript alert at (171, 221) on (//button)[1]
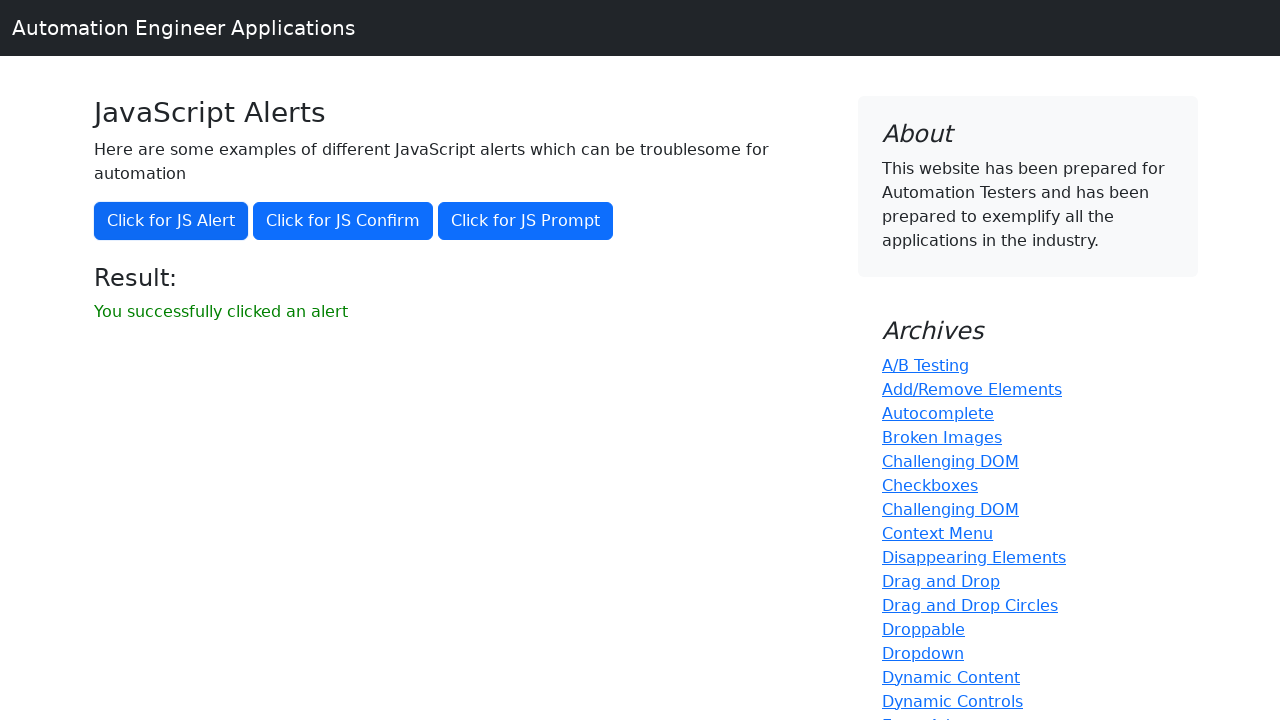

Set up dialog handler to accept alerts
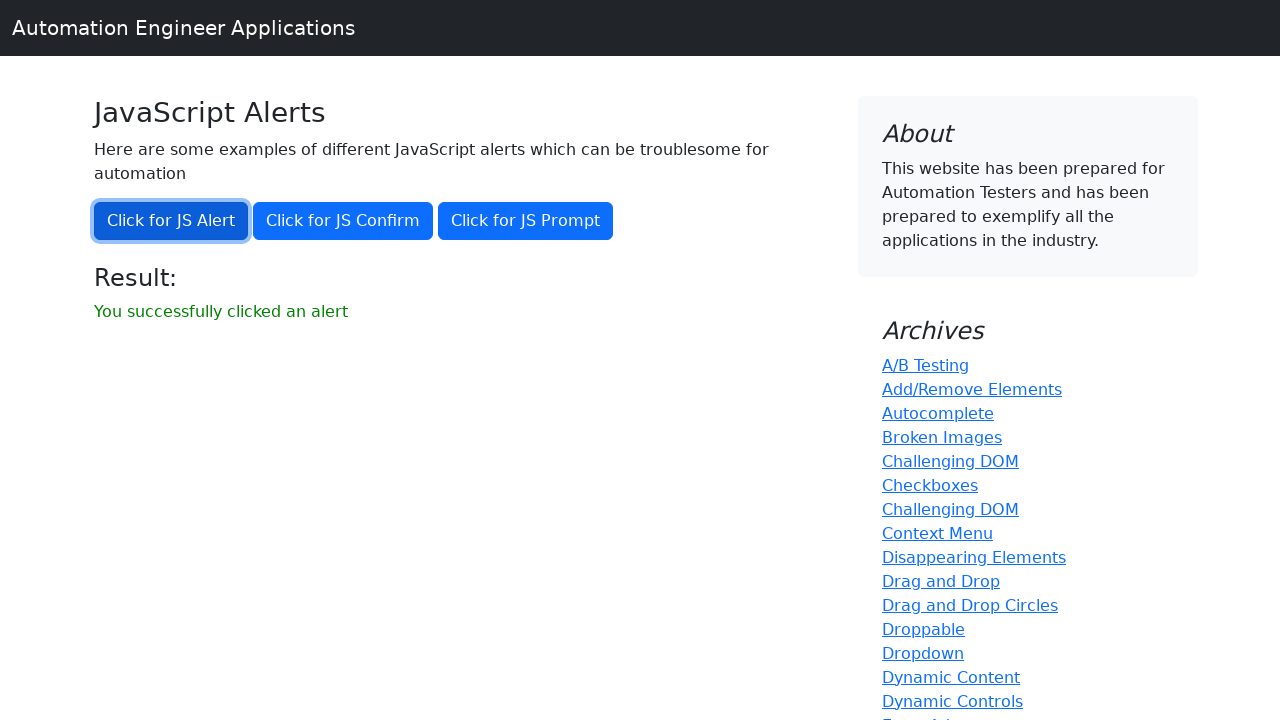

Located result message element
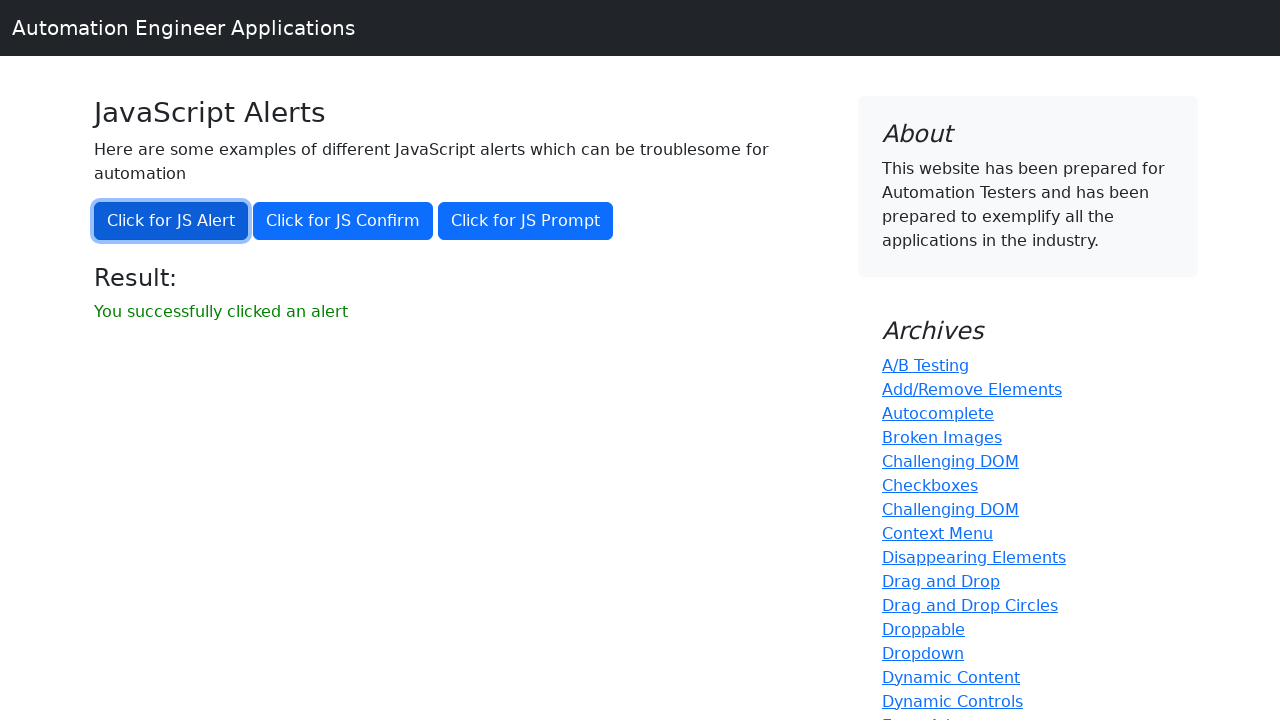

Verified success message displays 'You successfully clicked an alert'
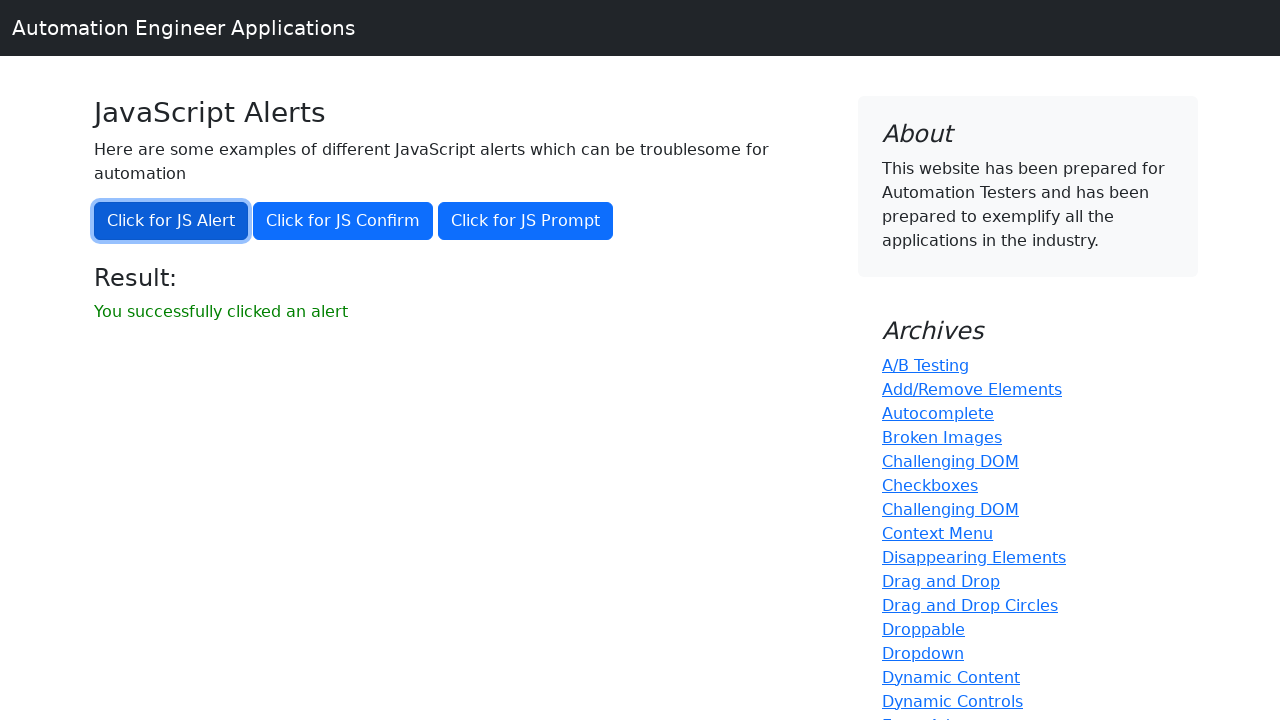

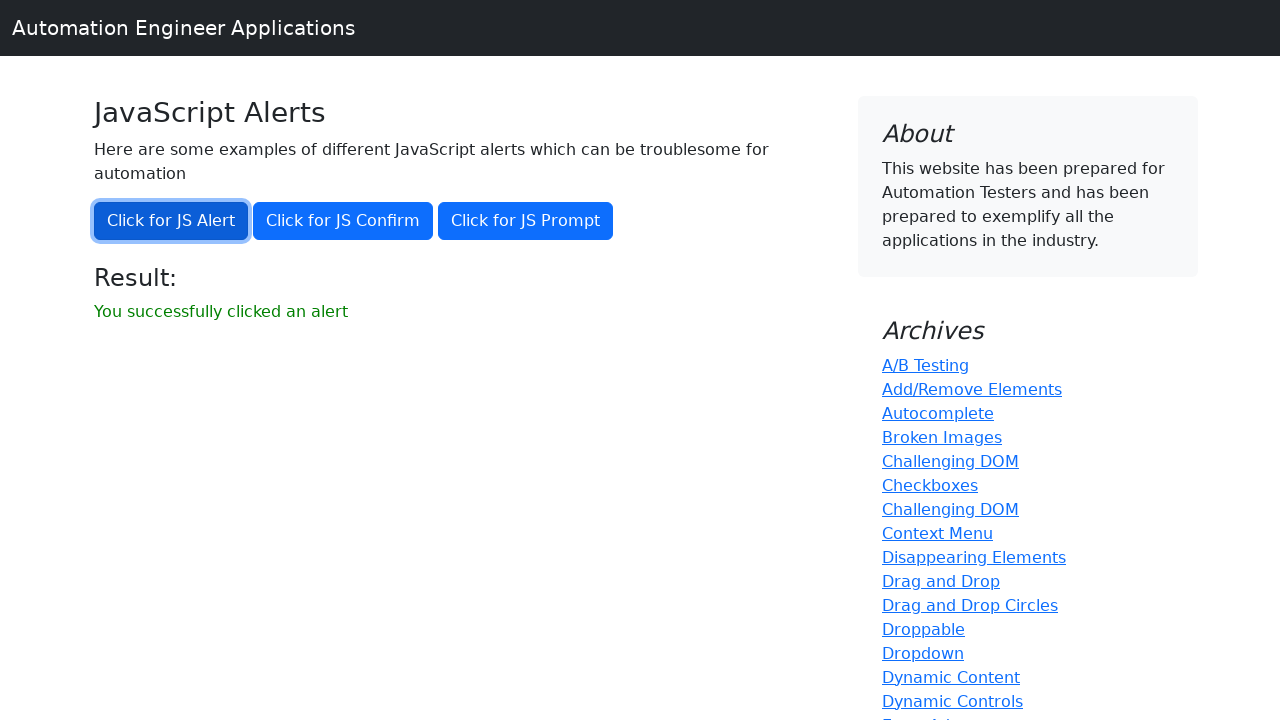